Navigates to ToolsQA website and maximizes the browser window to verify the page loads successfully

Starting URL: http://www.toolsqa.com

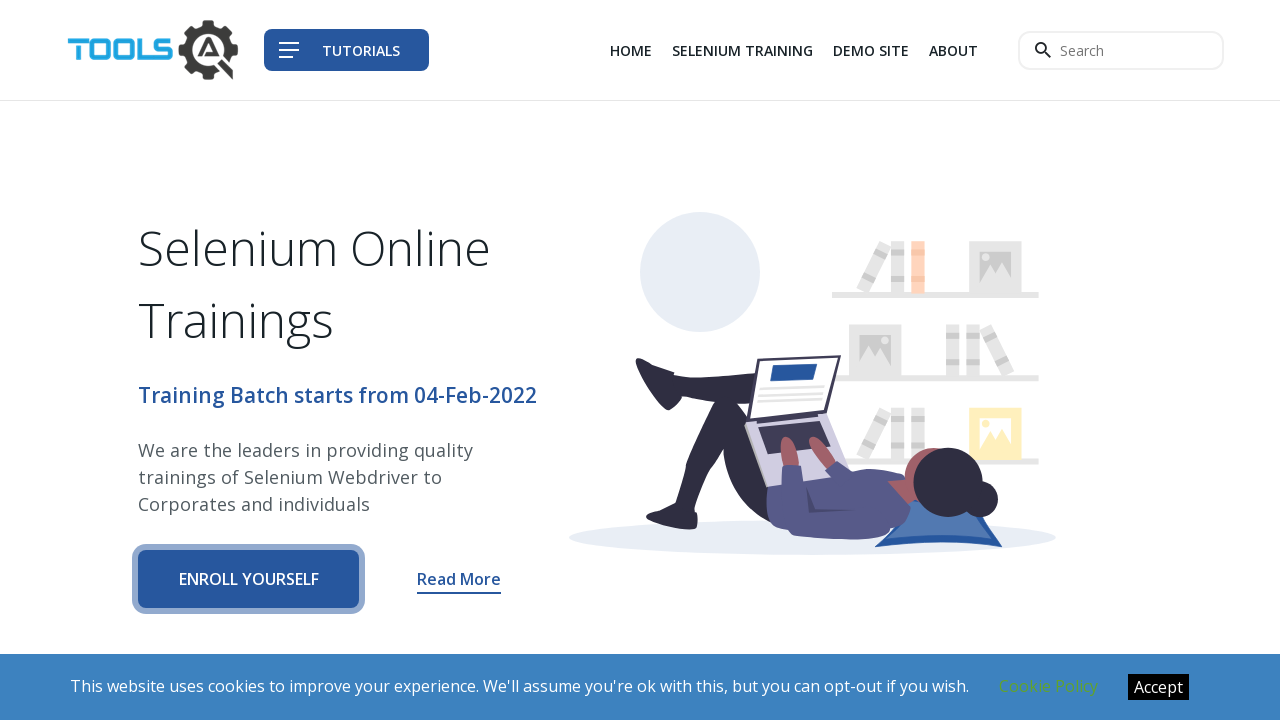

Set viewport size to 1920x1080
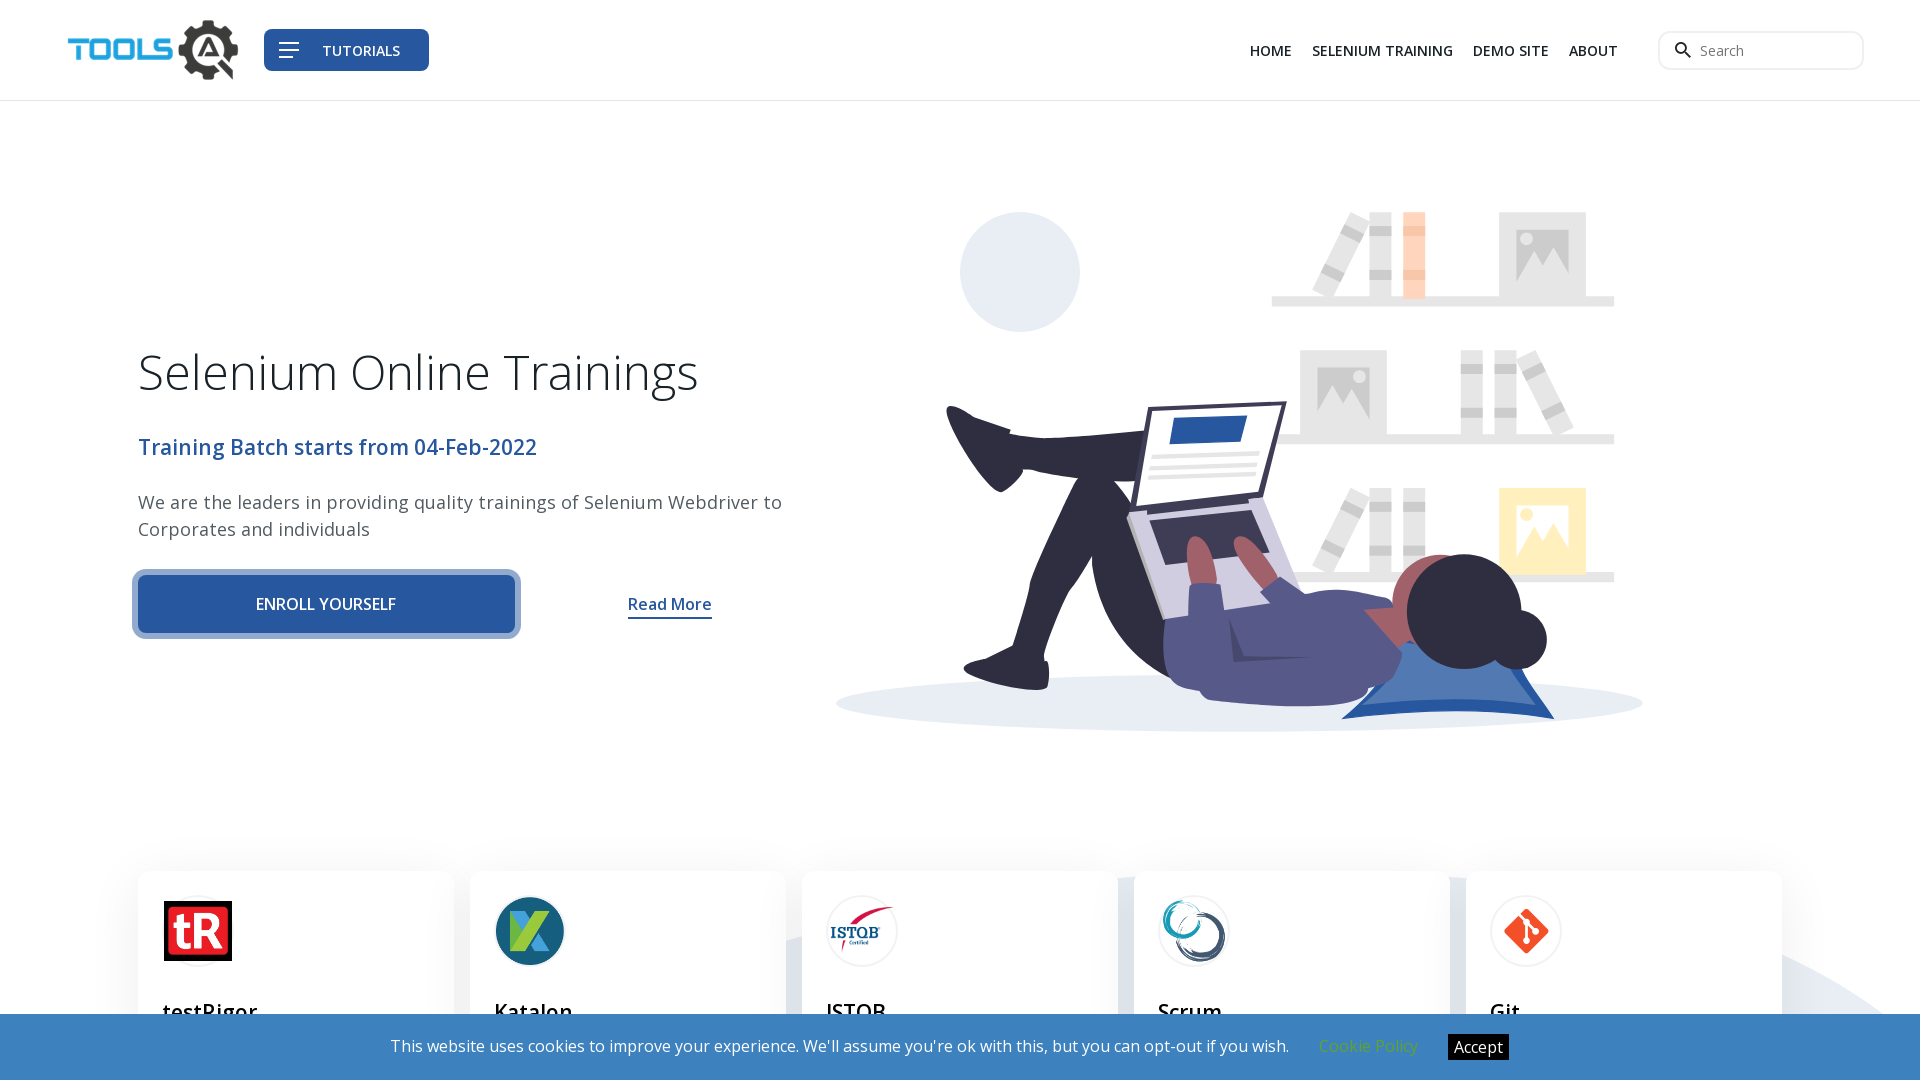

Page loaded successfully - DOM content loaded
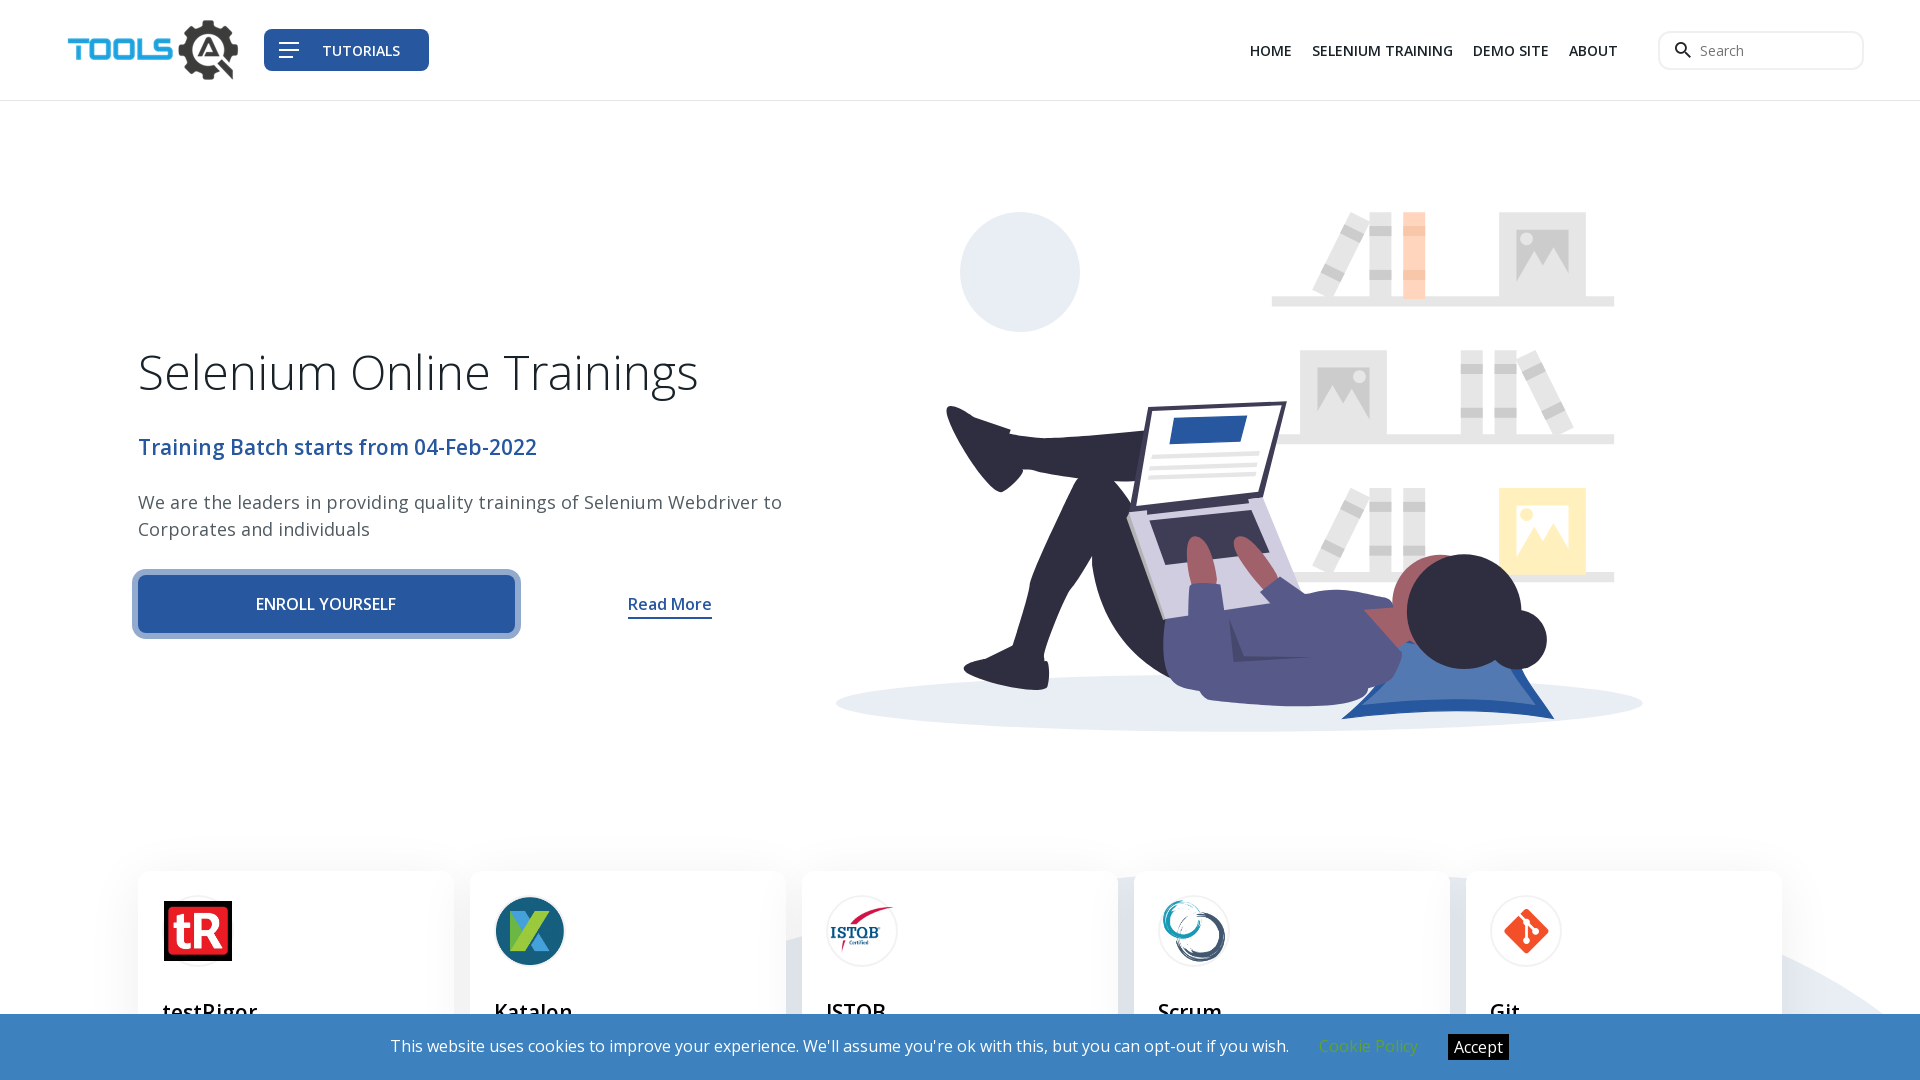

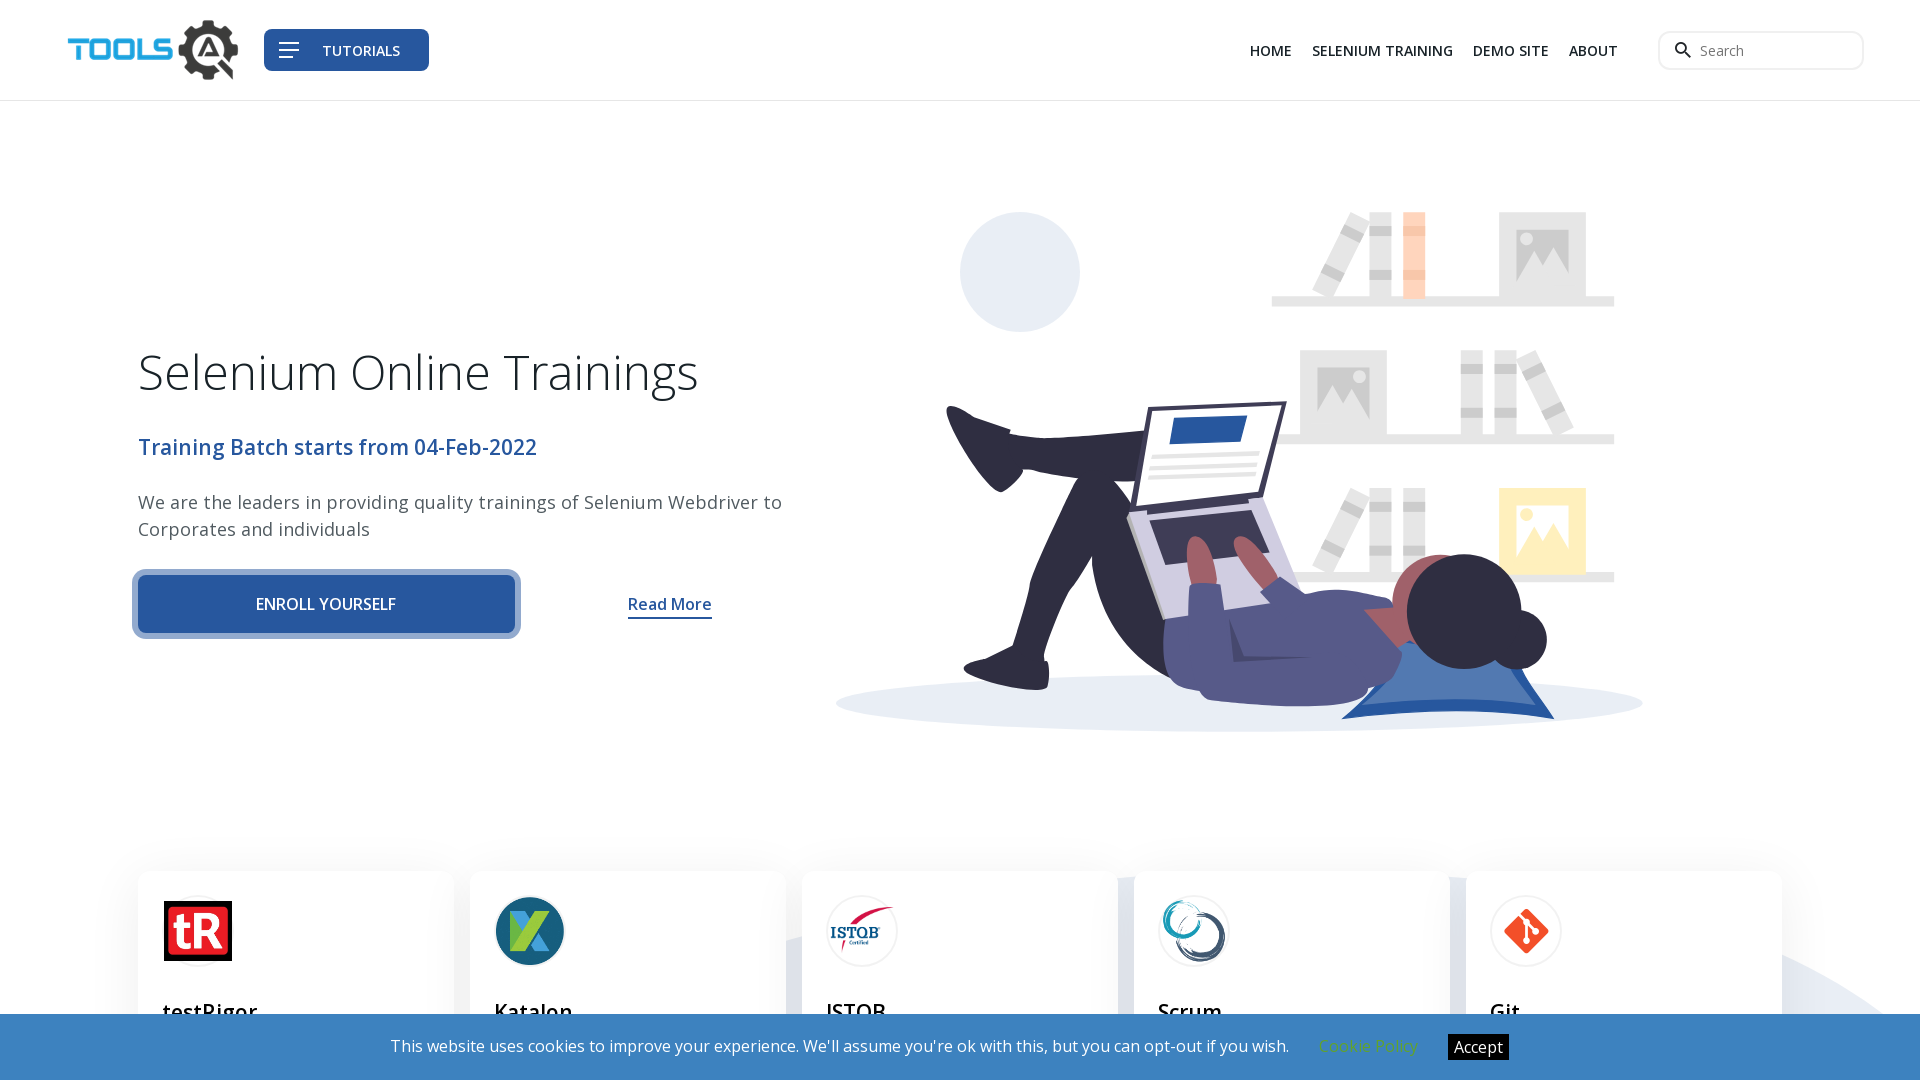